Navigates to Meesho men's shirts product listing page and verifies that product cards are displayed on the page.

Starting URL: https://www.meesho.com/shirts-men/pl/3jq

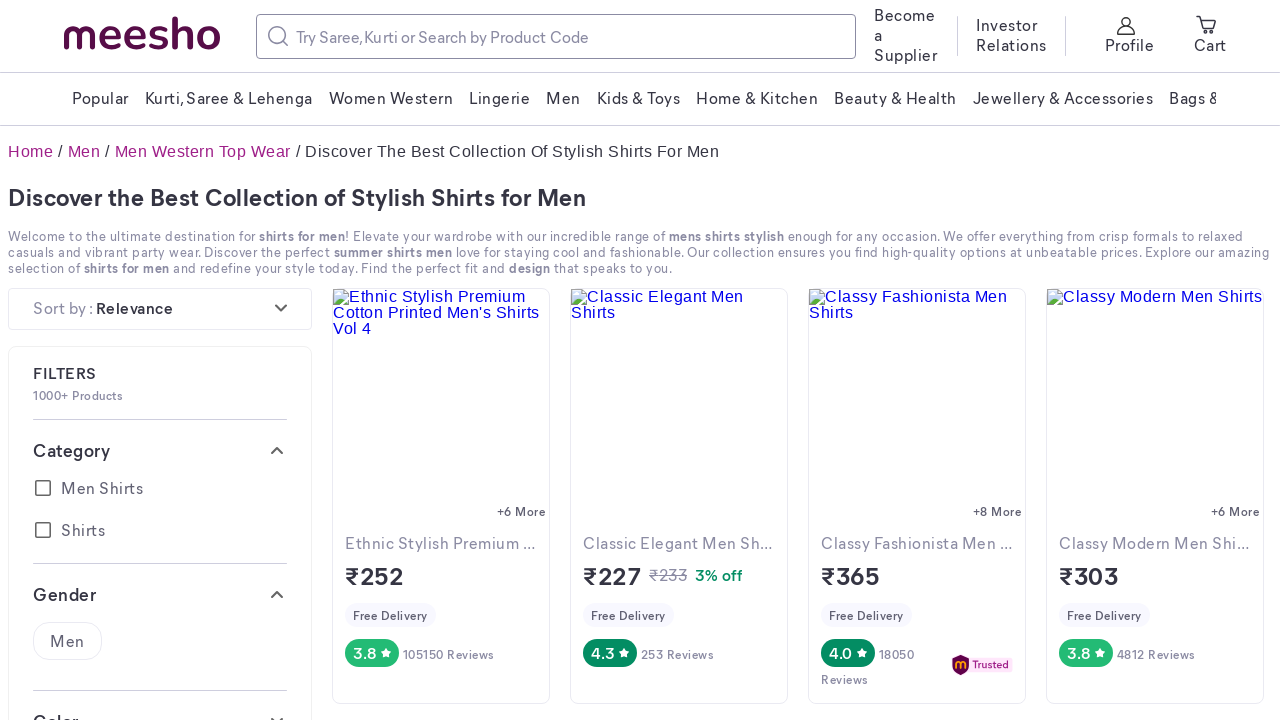

Navigated to Meesho men's shirts product listing page
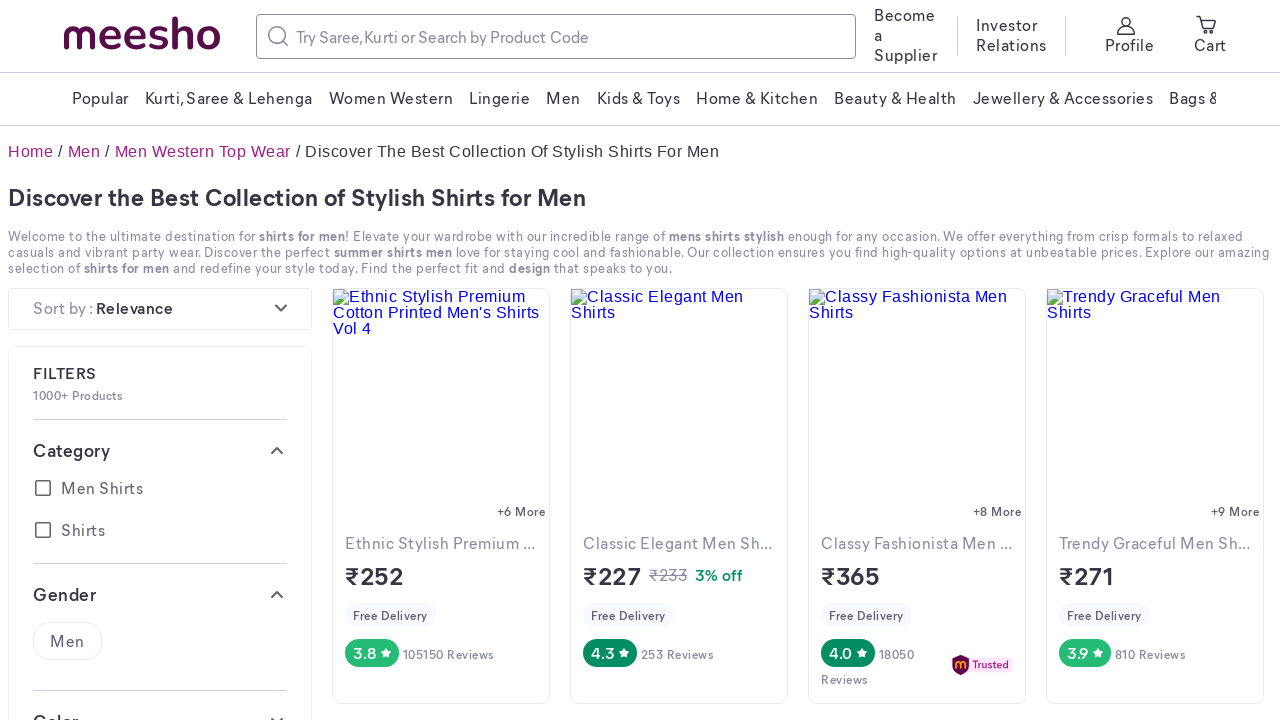

Product cards container loaded on the page
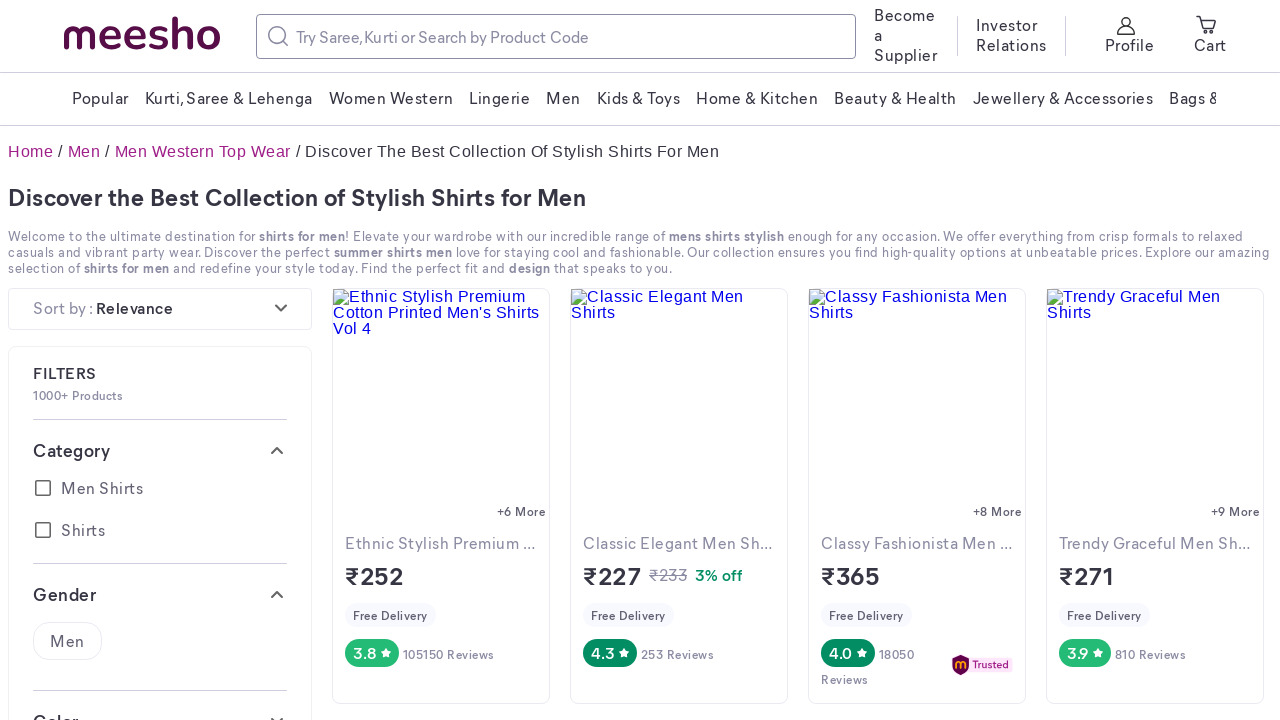

Product titles (h5 elements) are now visible, confirming product cards are displayed
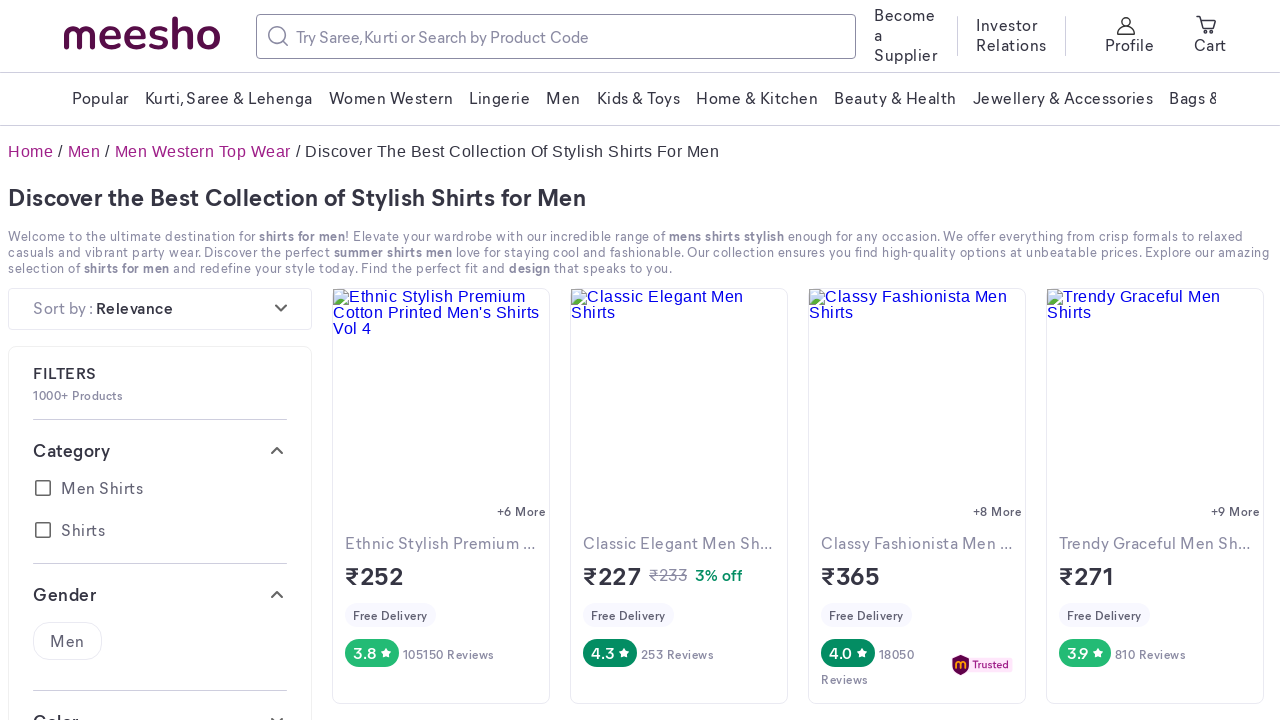

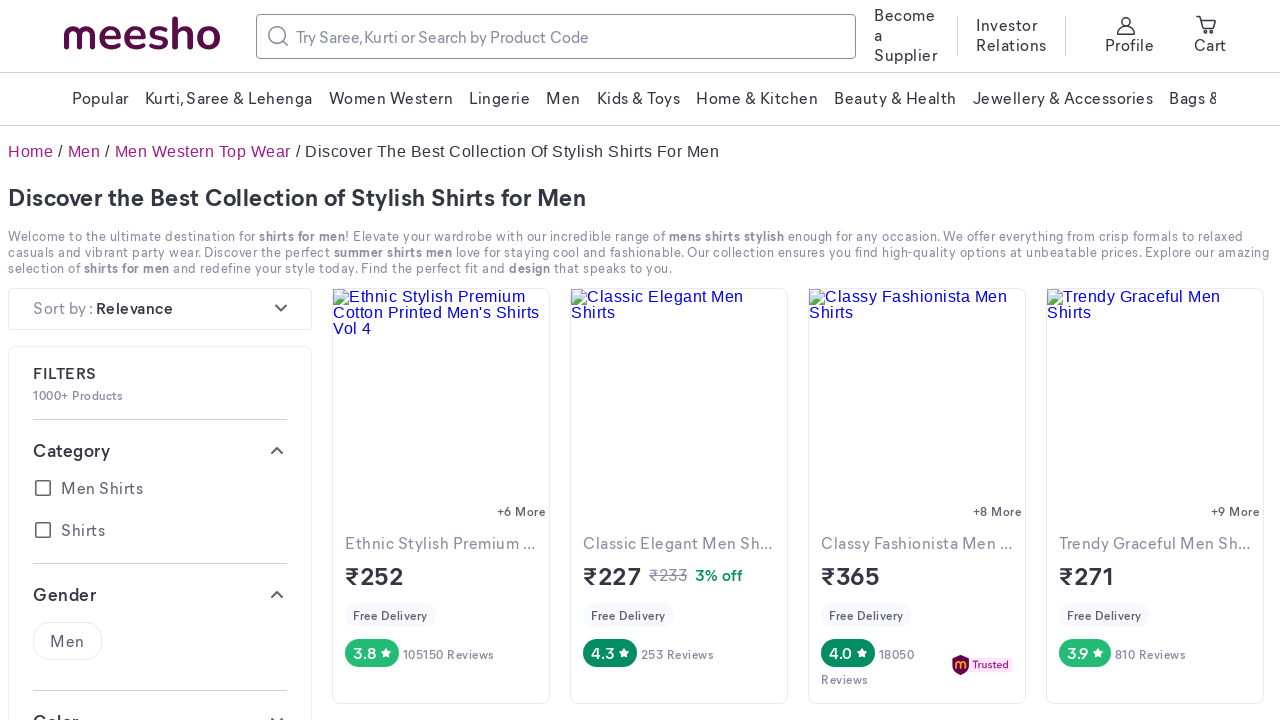